Navigates to a Selenium course content page and maximizes the browser window

Starting URL: http://greenstech.in/selenium-course-content.html

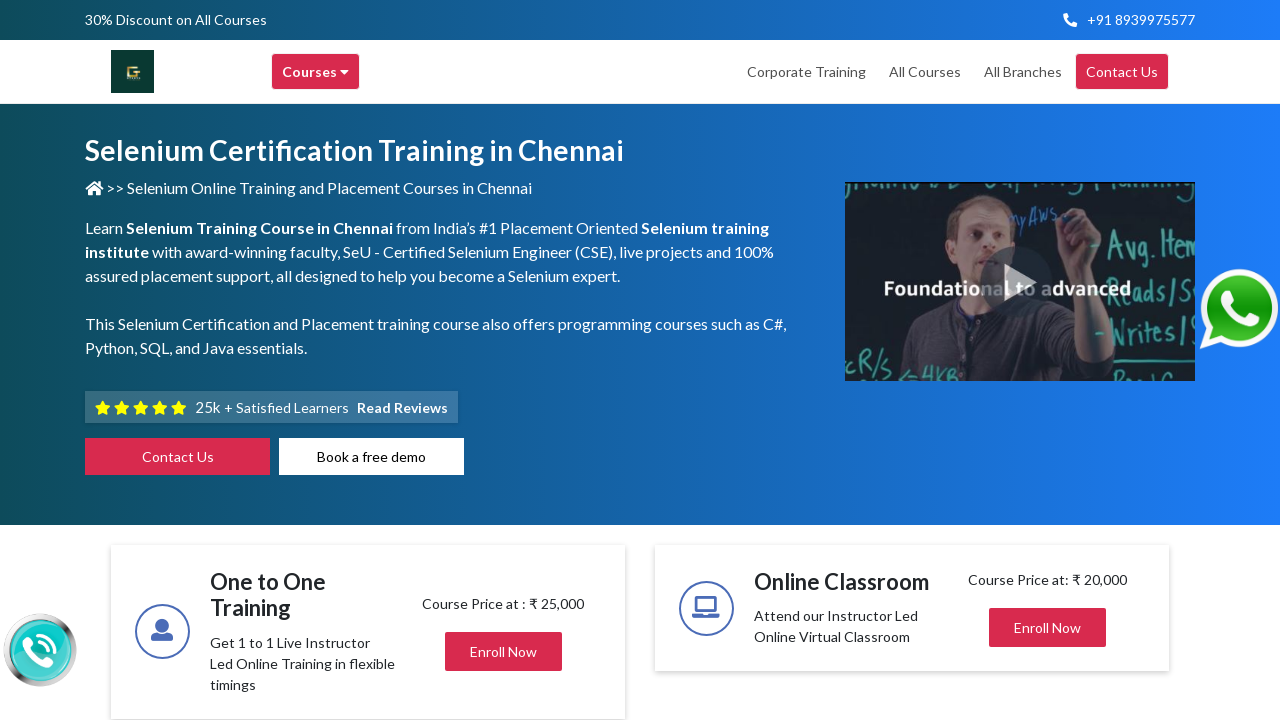

Waited for page to load (domcontentloaded state reached)
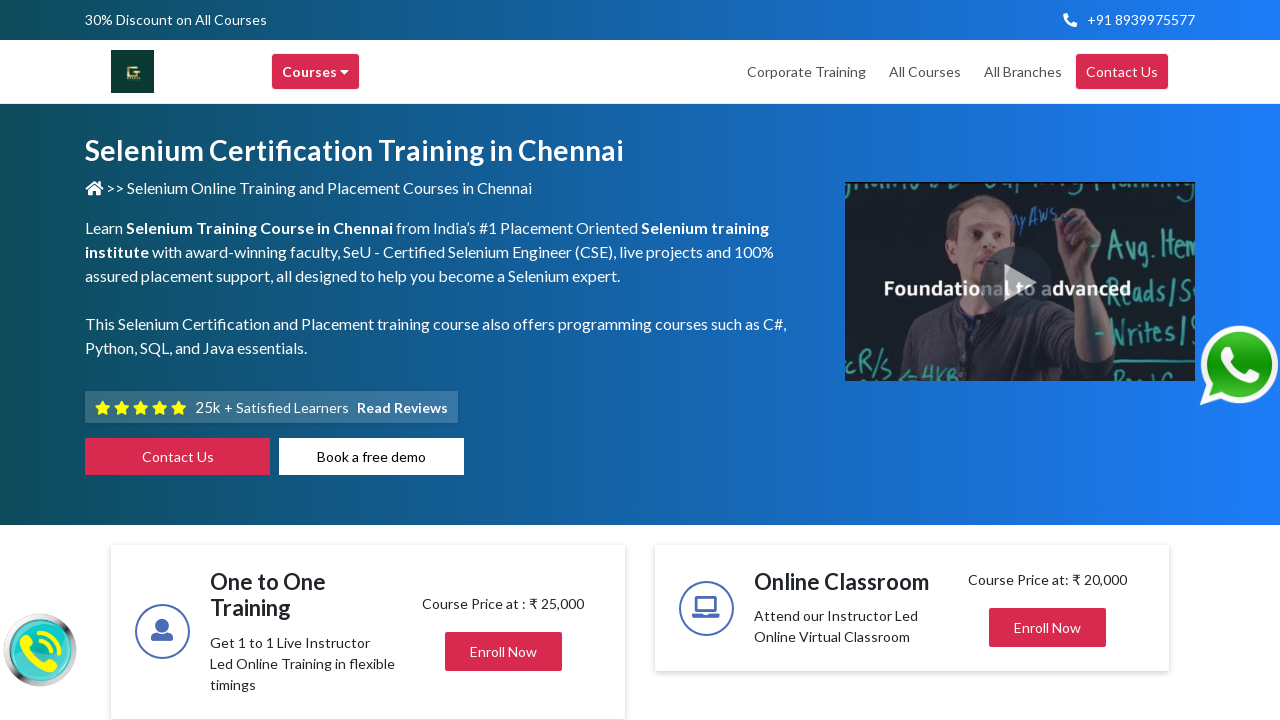

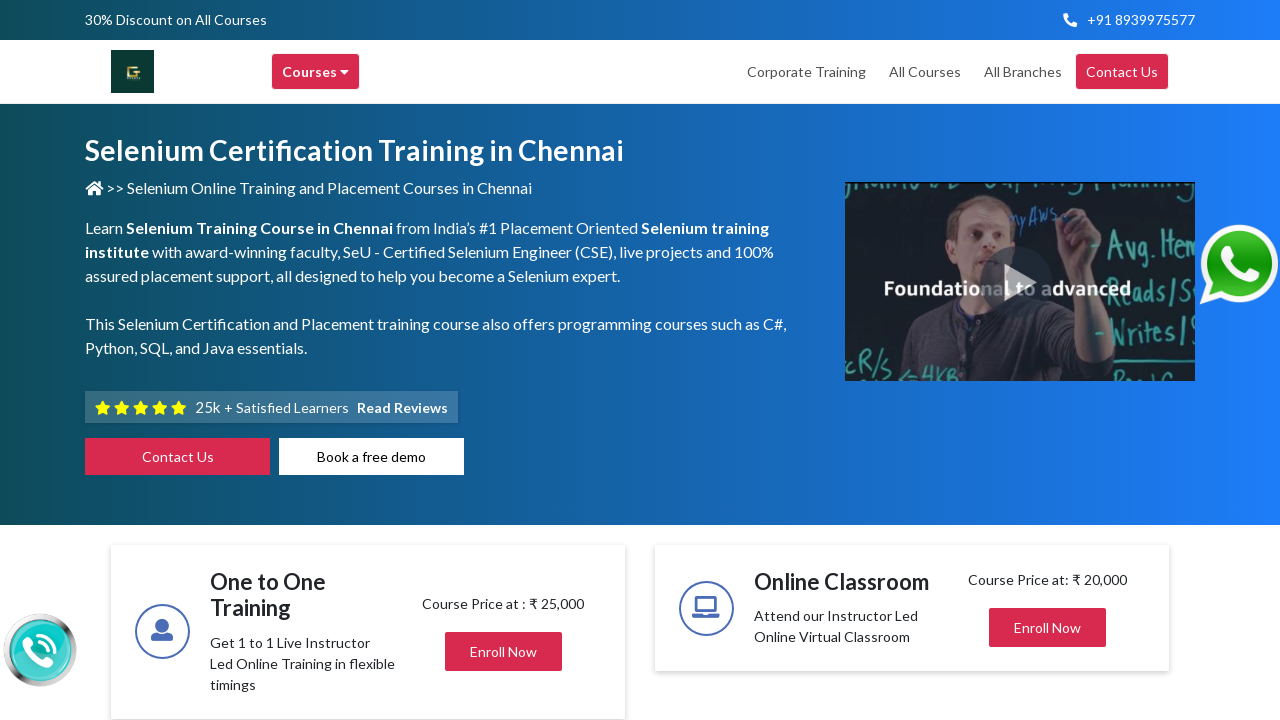